Searches for products and adds Carrot to cart when found

Starting URL: https://rahulshettyacademy.com/seleniumPractise/#/

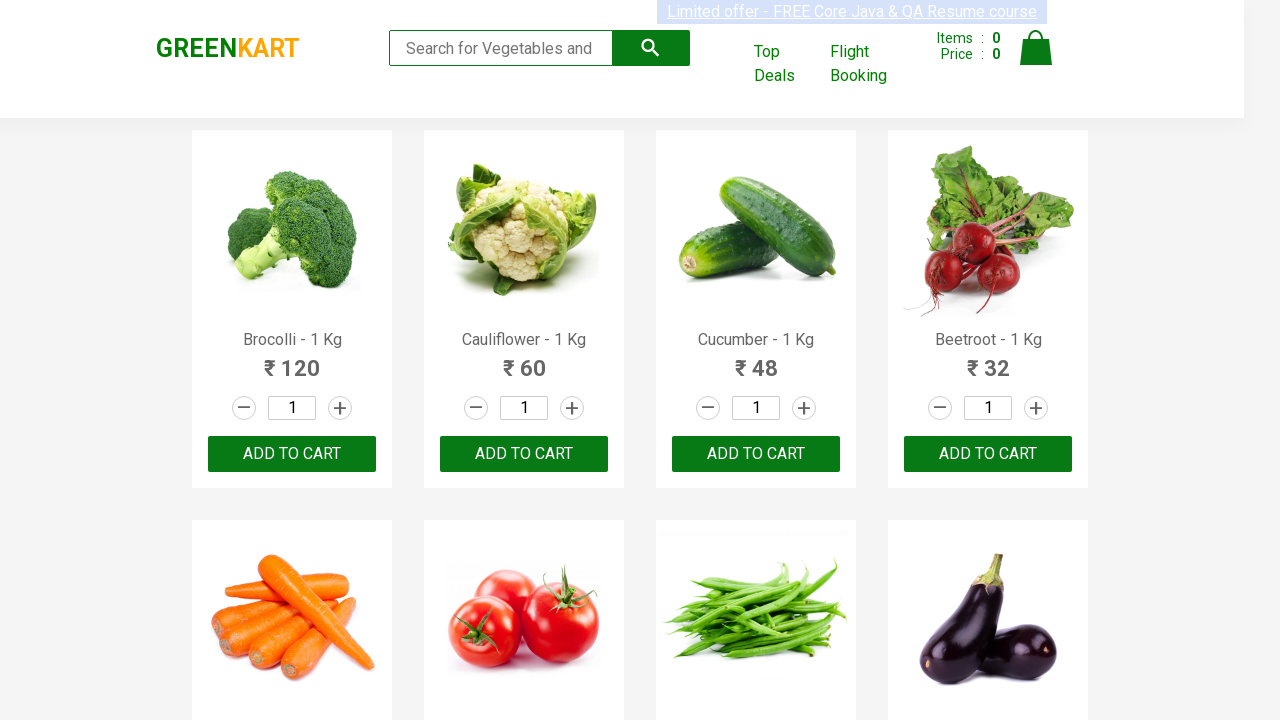

Typed 'ca' in the search field on .search-keyword
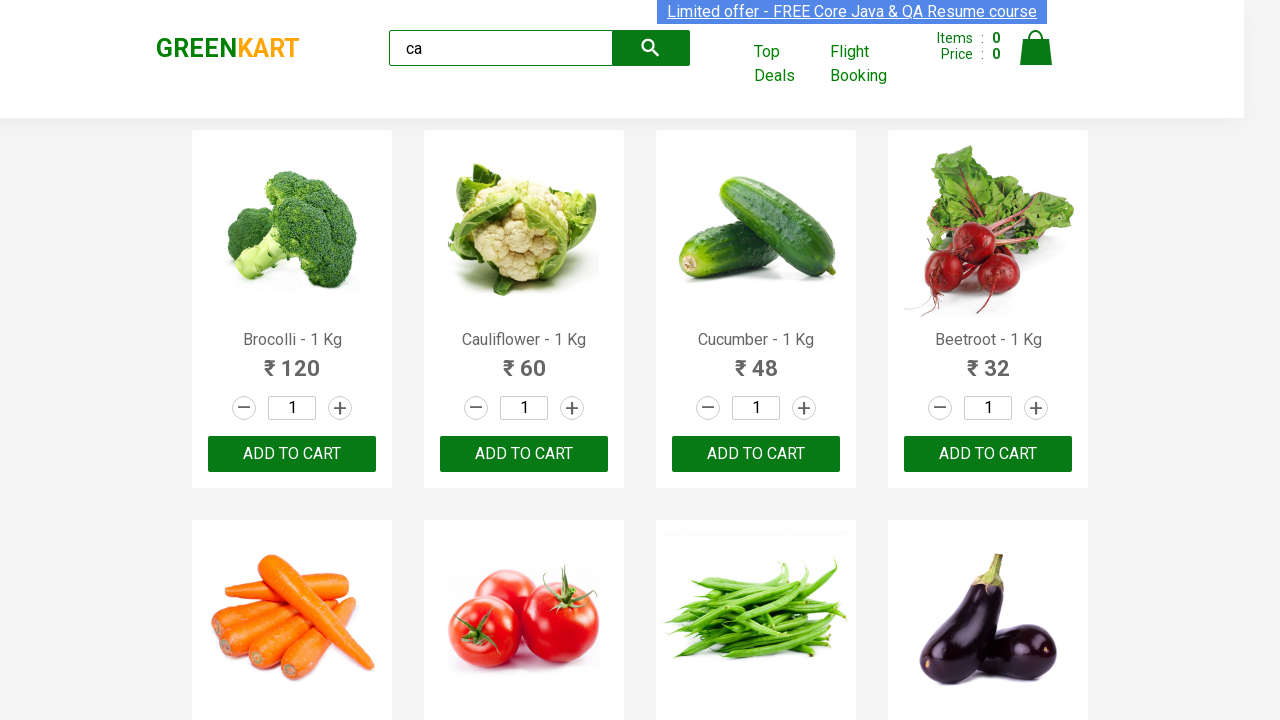

Products loaded after search
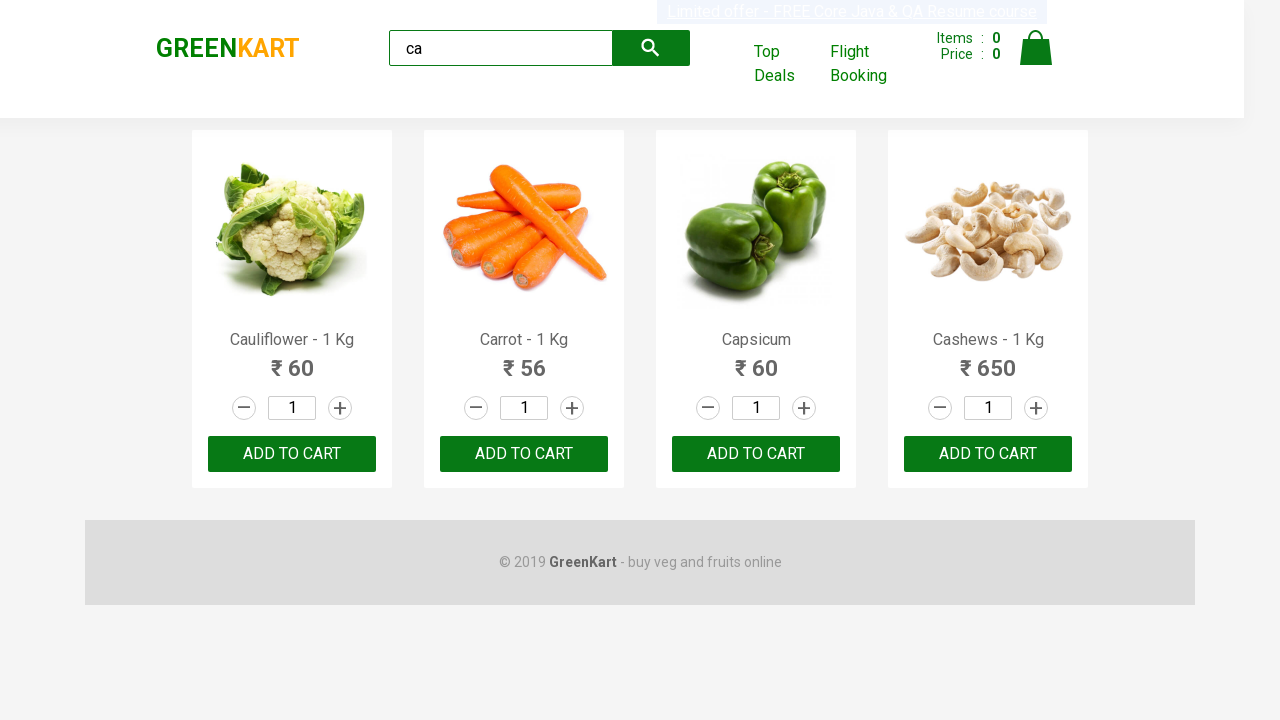

Retrieved all product elements from search results
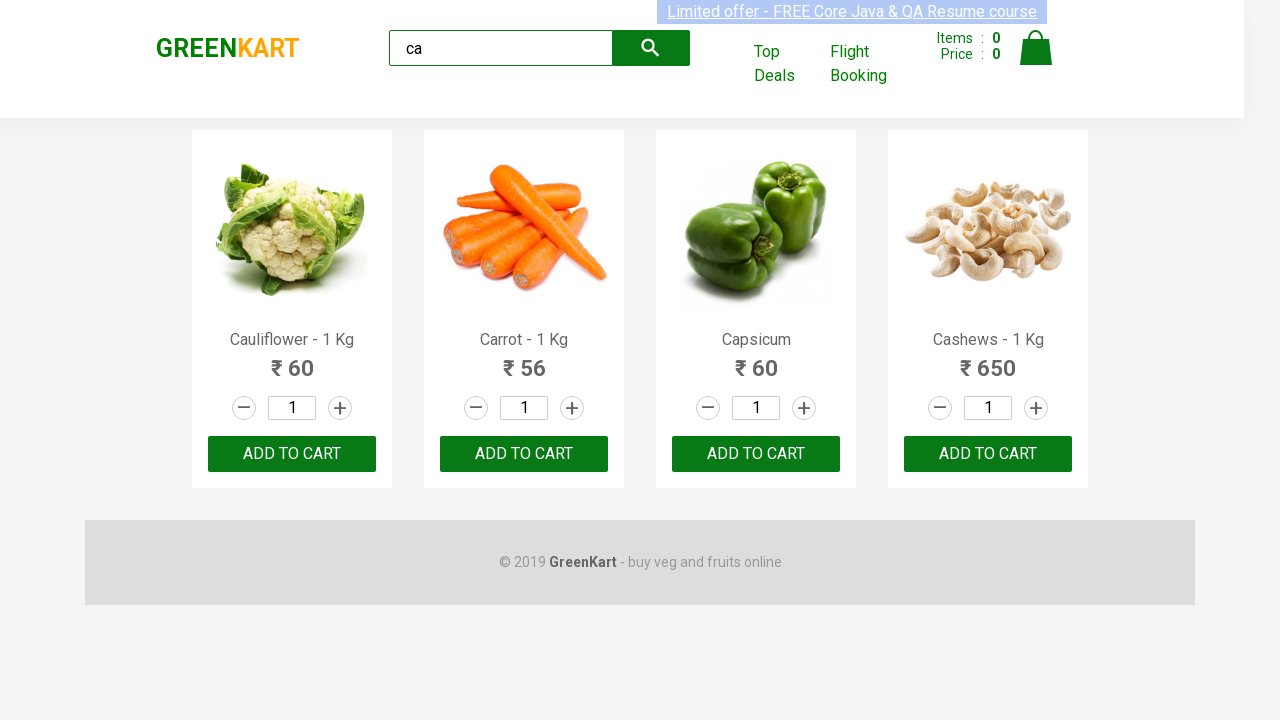

Checked product name: Cauliflower - 1 Kg
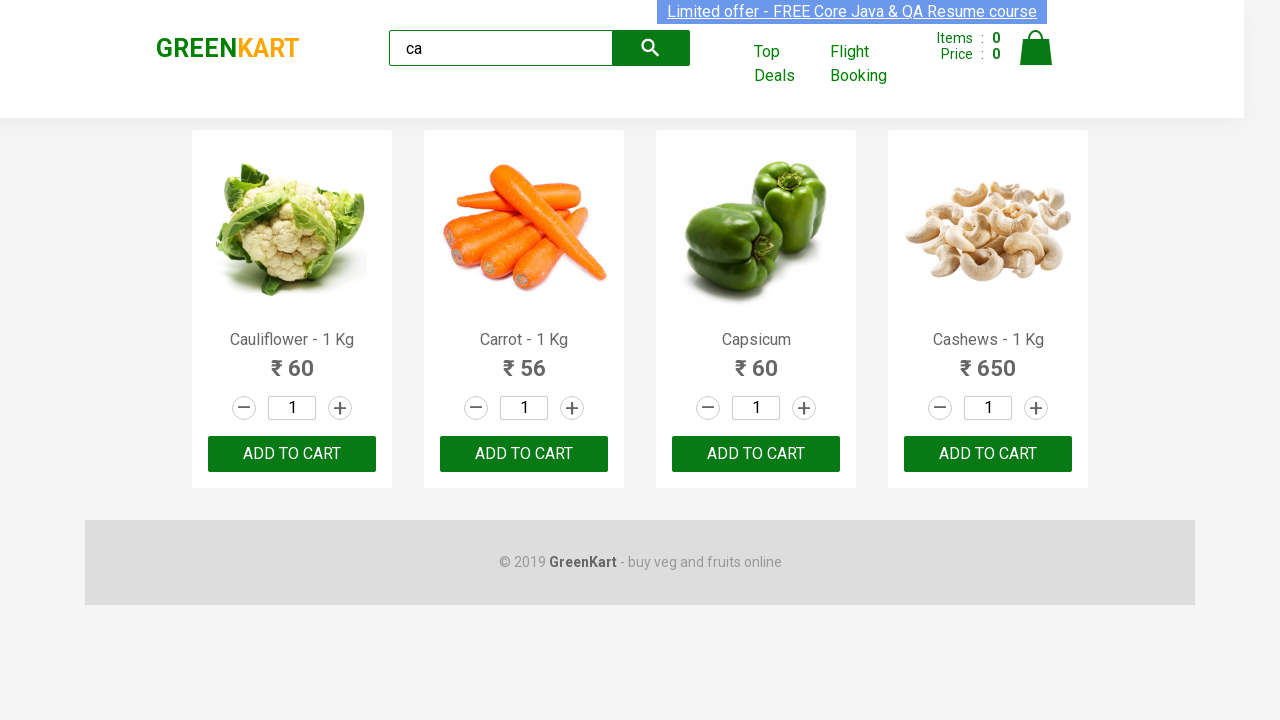

Checked product name: Carrot - 1 Kg
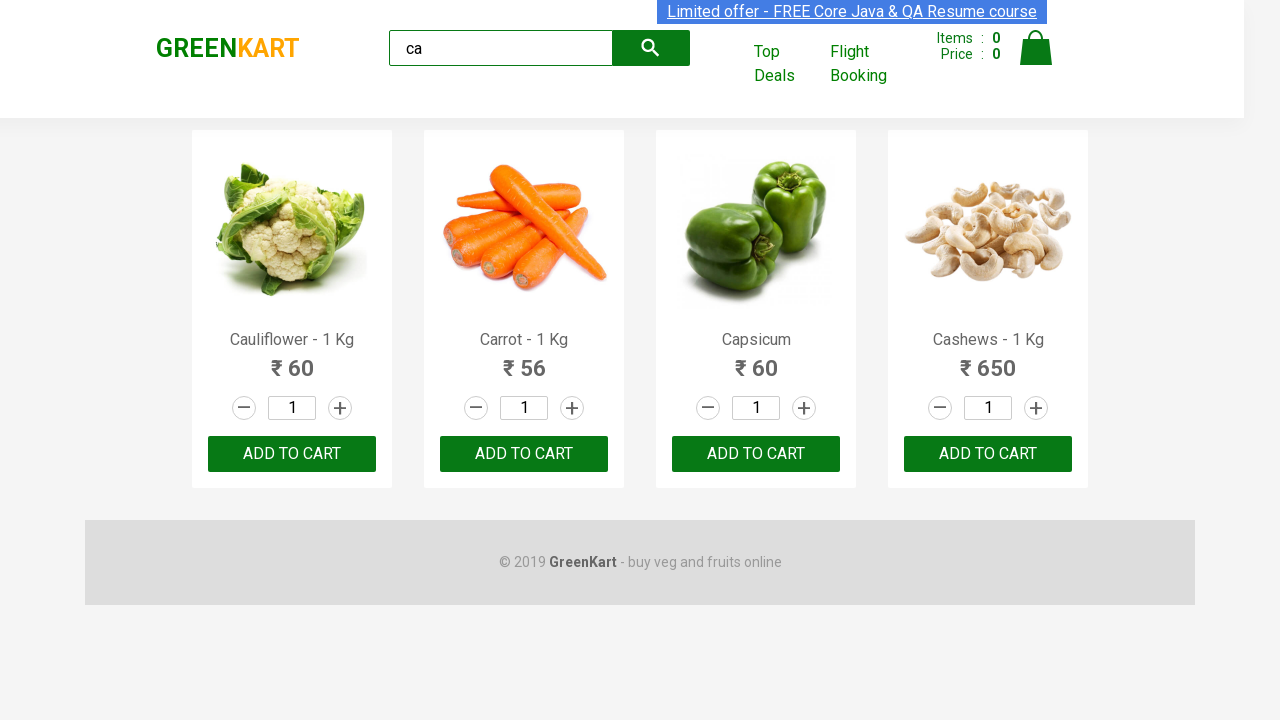

Found Carrot product and clicked Add to Cart button at (524, 454) on .products .product >> nth=1 >> button
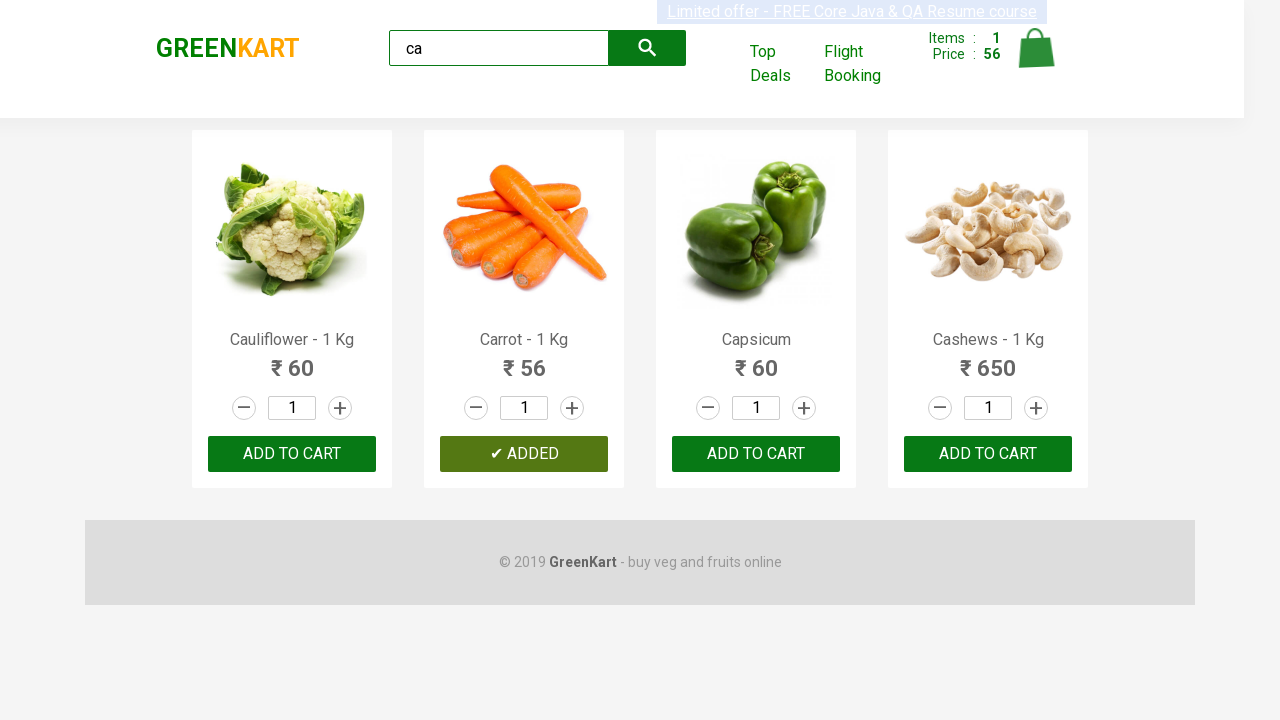

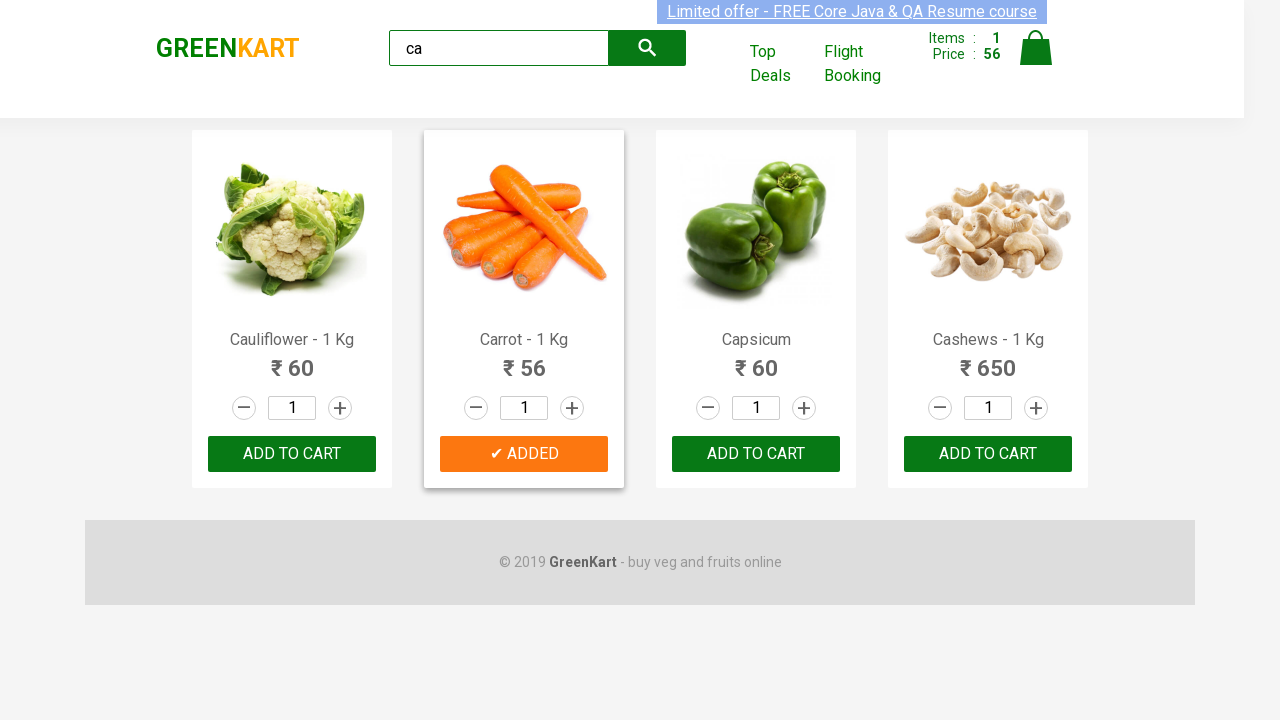